Verifies the brand logo text displays correctly on the page

Starting URL: https://rahulshettyacademy.com/seleniumPractise/#/

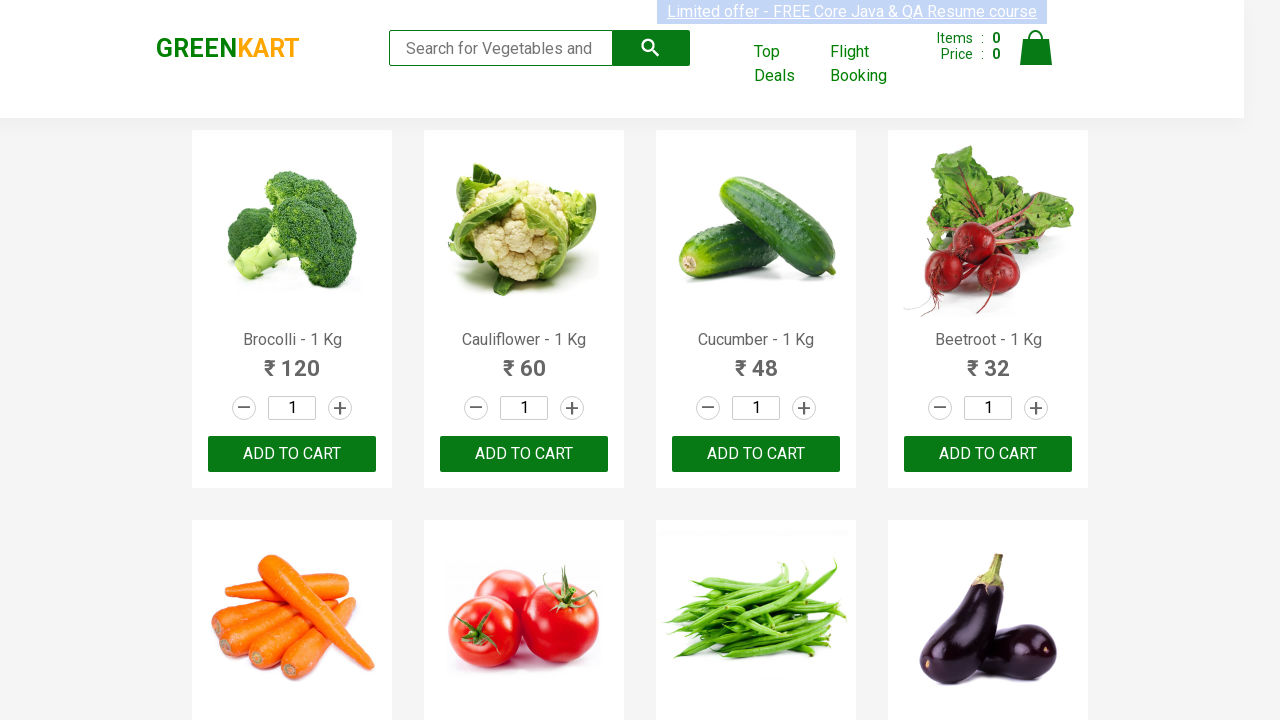

Navigated to https://rahulshettyacademy.com/seleniumPractise/#/
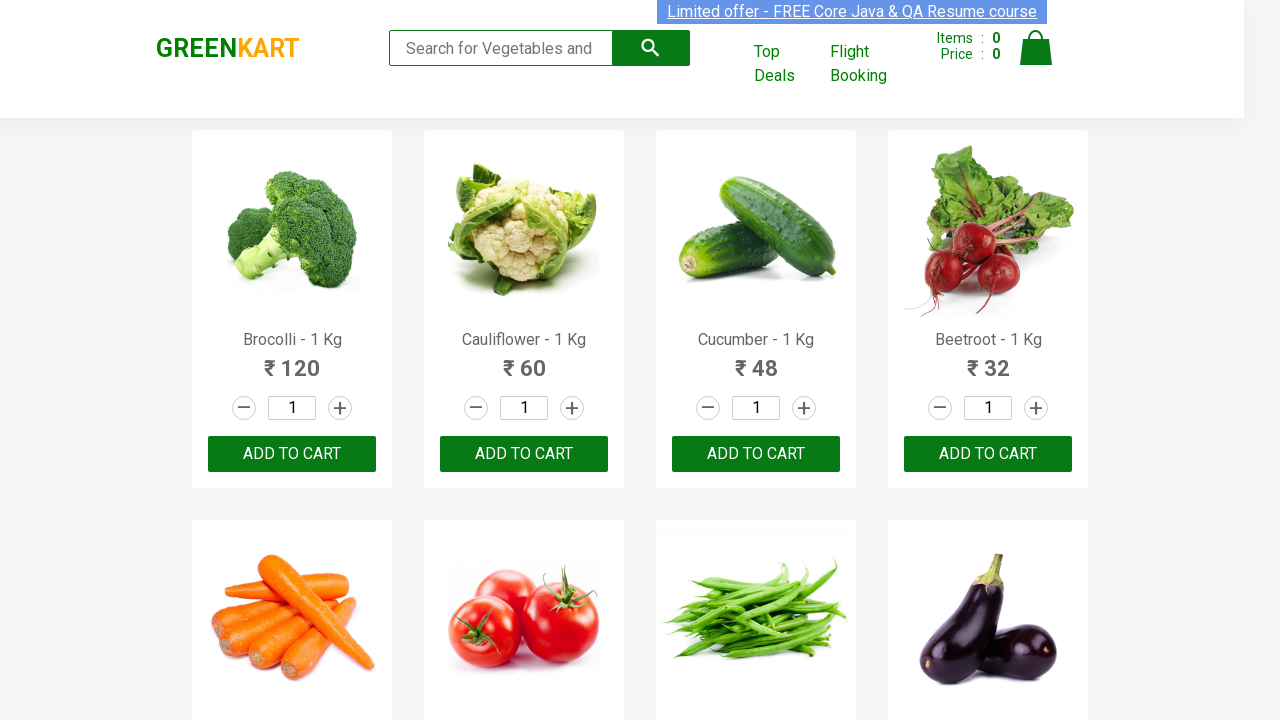

Retrieved brand logo text using .text_content()
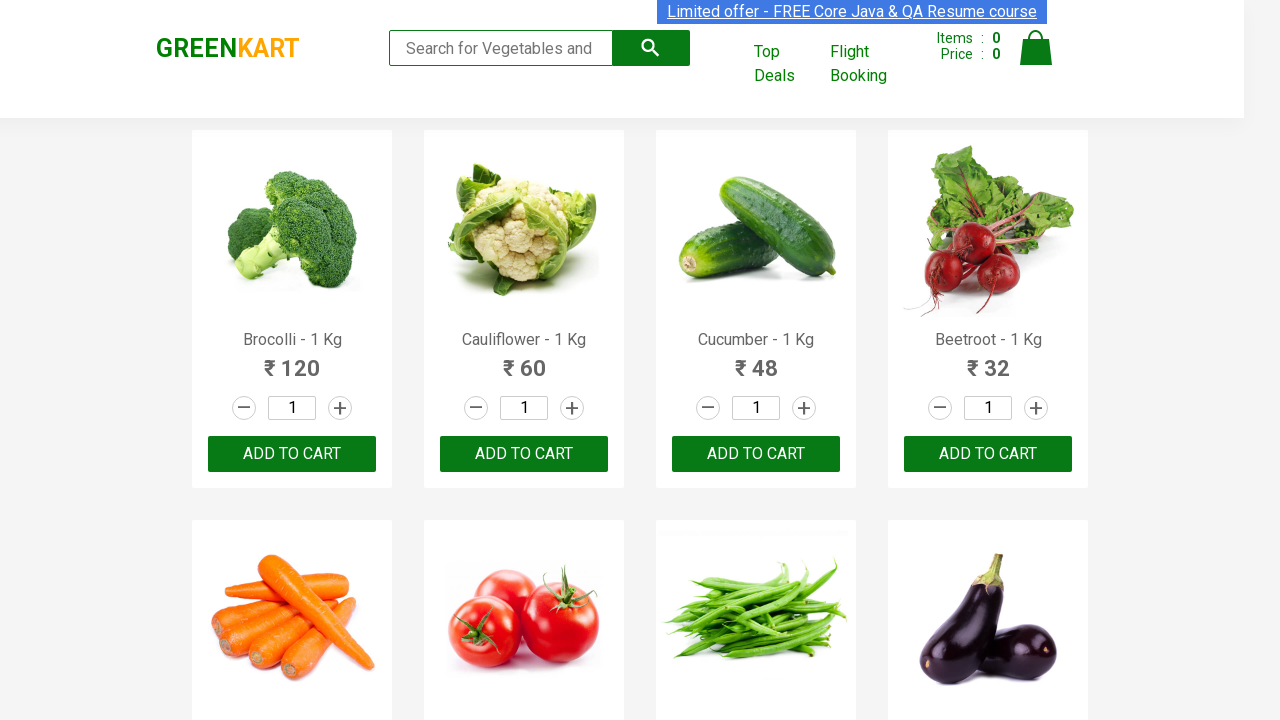

Verified brand logo text displays 'GREENKART' correctly
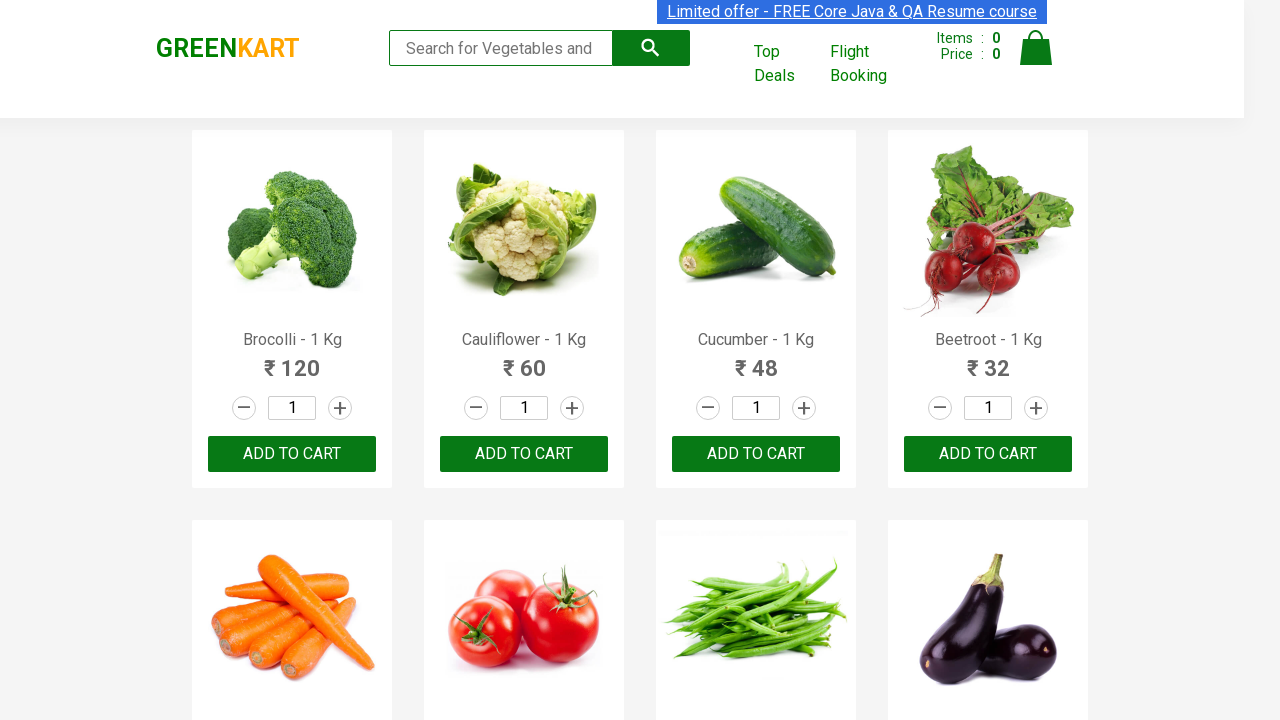

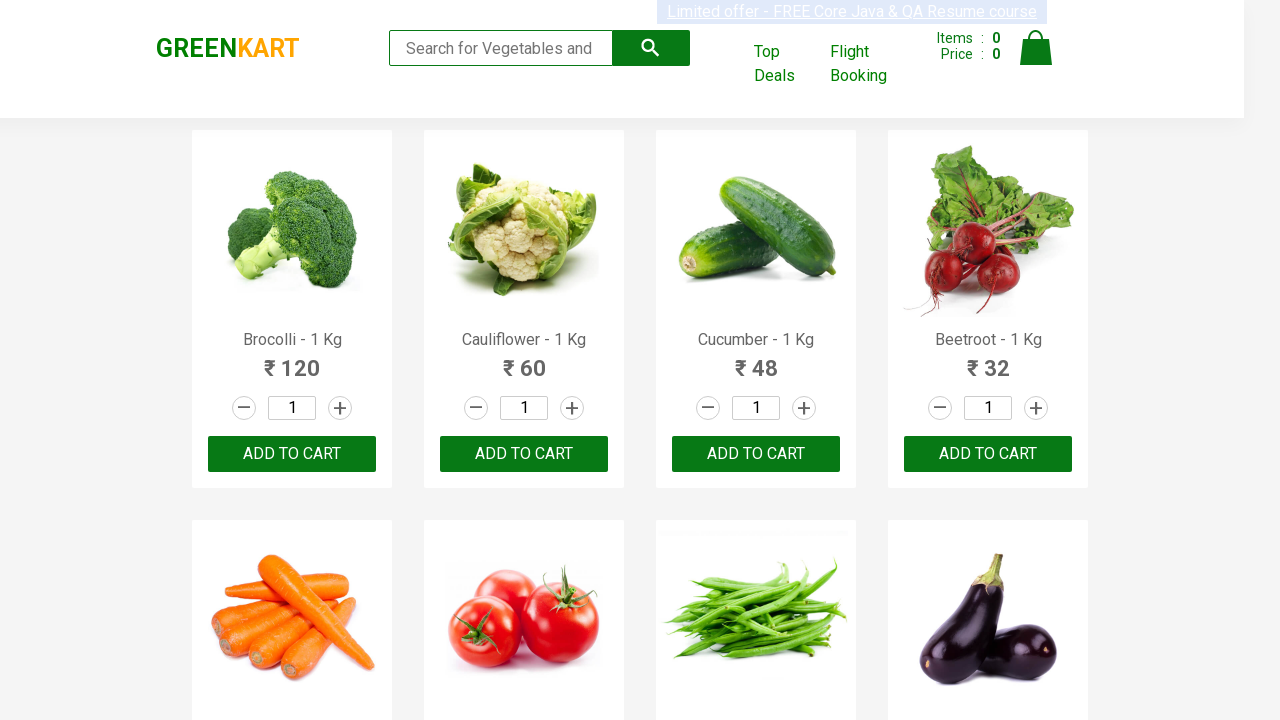